Navigates to FreeCRM website and retrieves the page title

Starting URL: https://classic.freecrm.com/

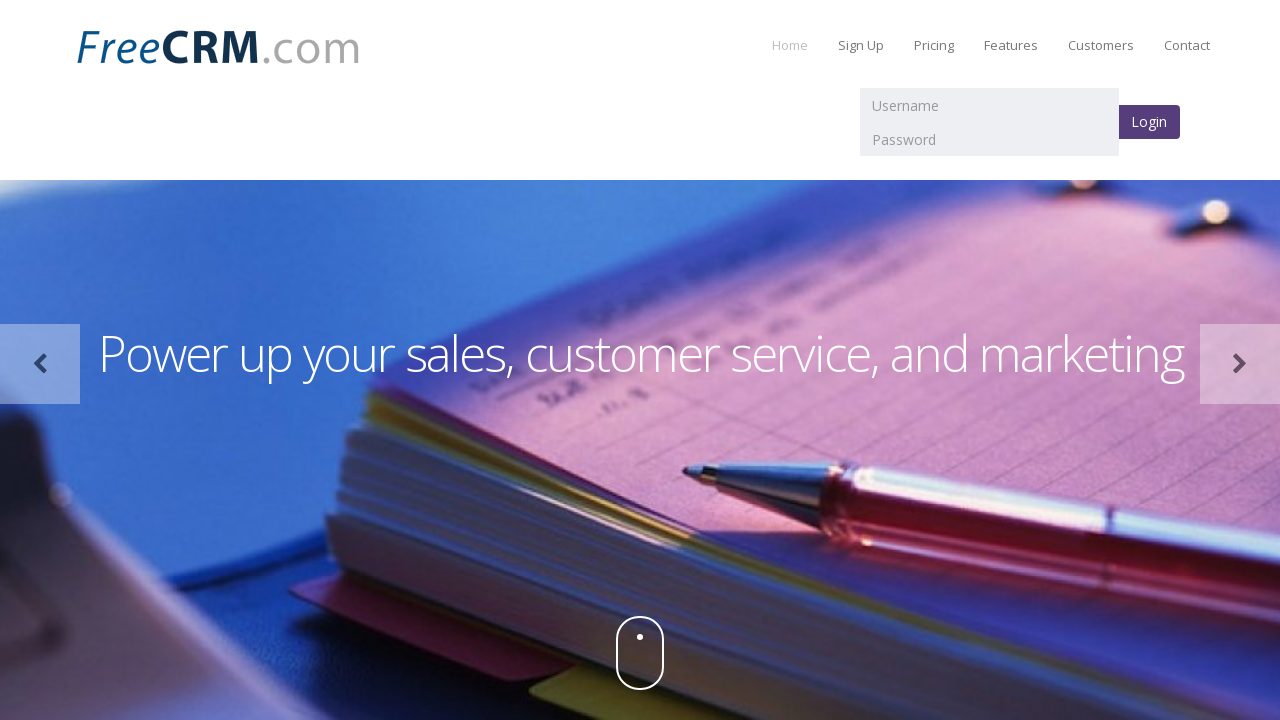

Navigated to FreeCRM website at https://classic.freecrm.com/
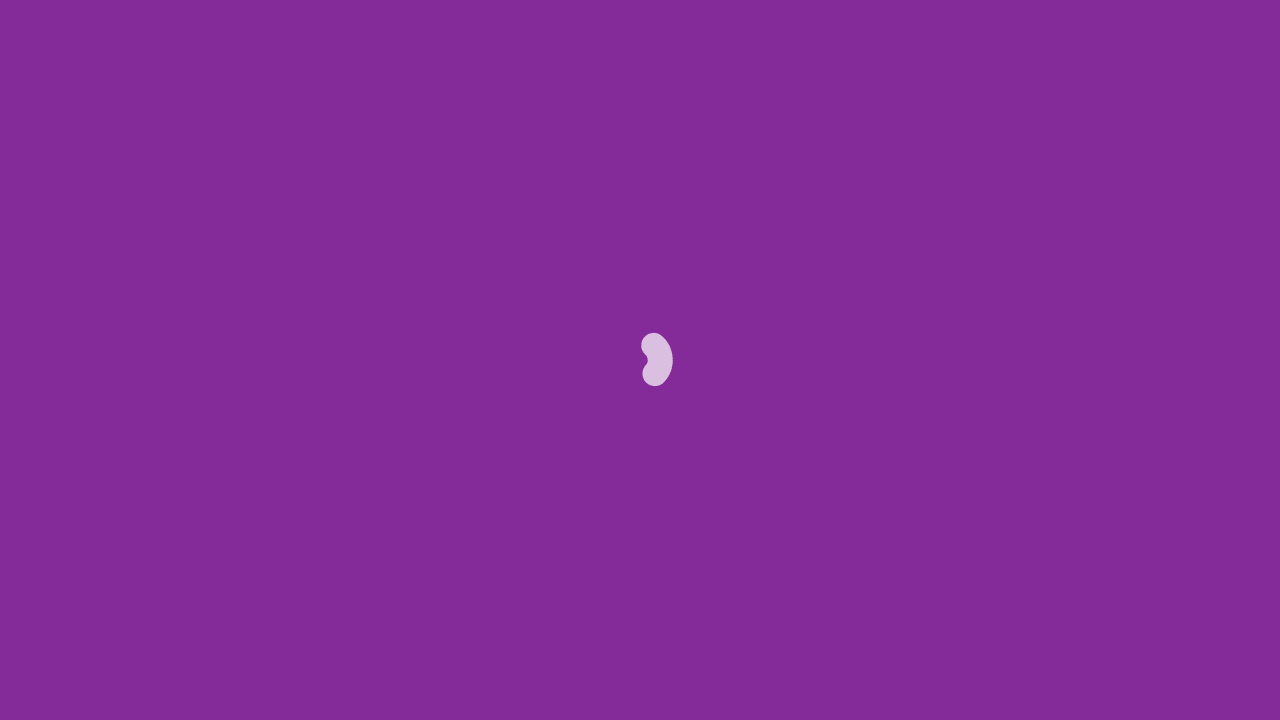

Retrieved page title: Free CRM software for customer relationship management, sales, and support.
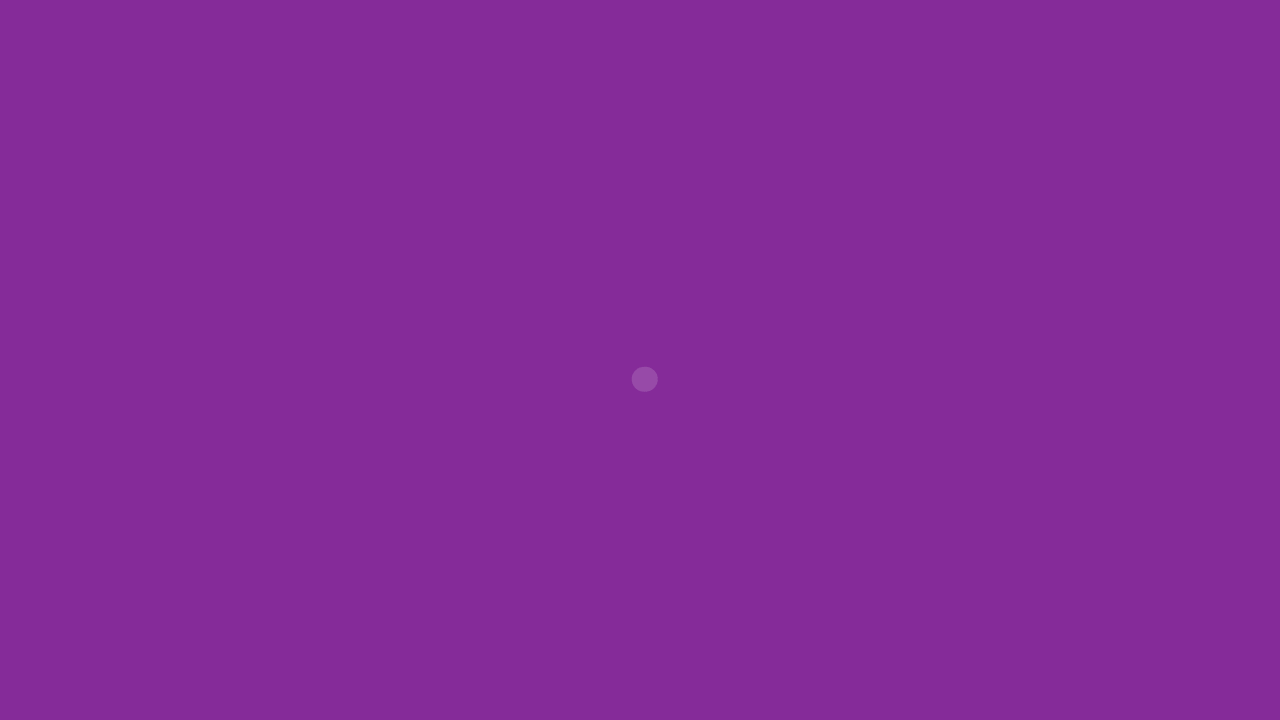

Printed page title to console: Free CRM software for customer relationship management, sales, and support.
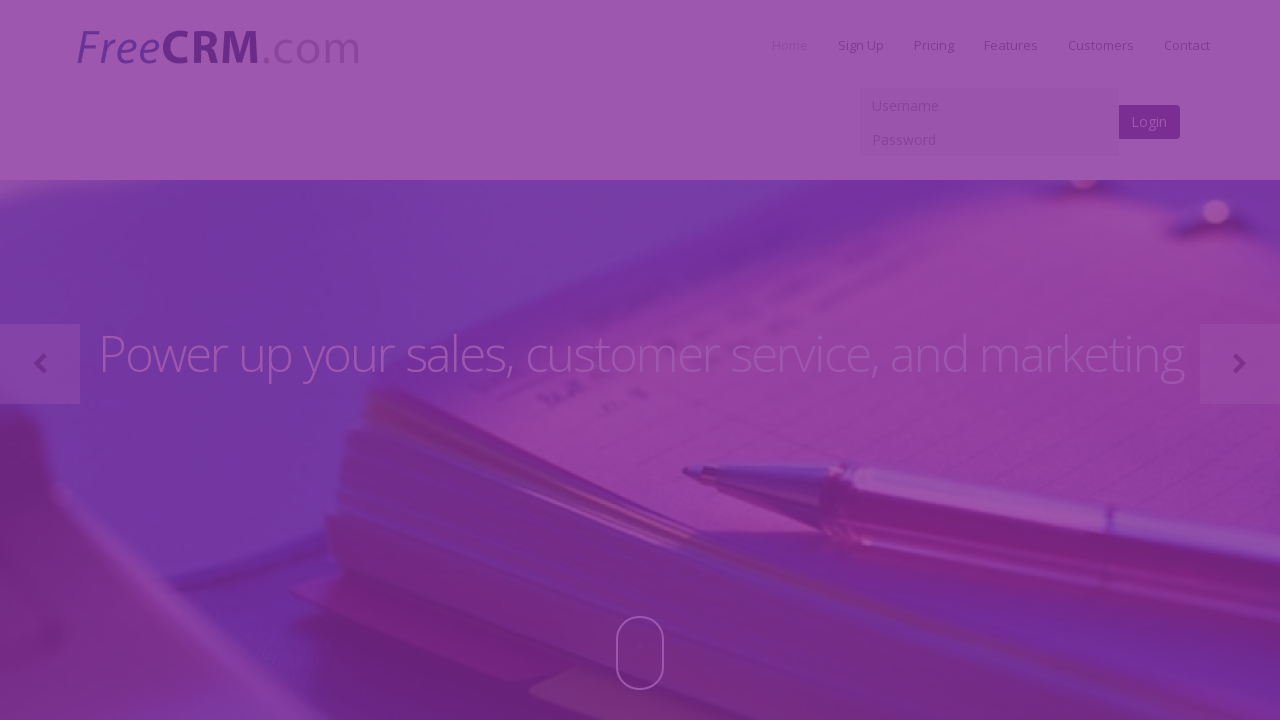

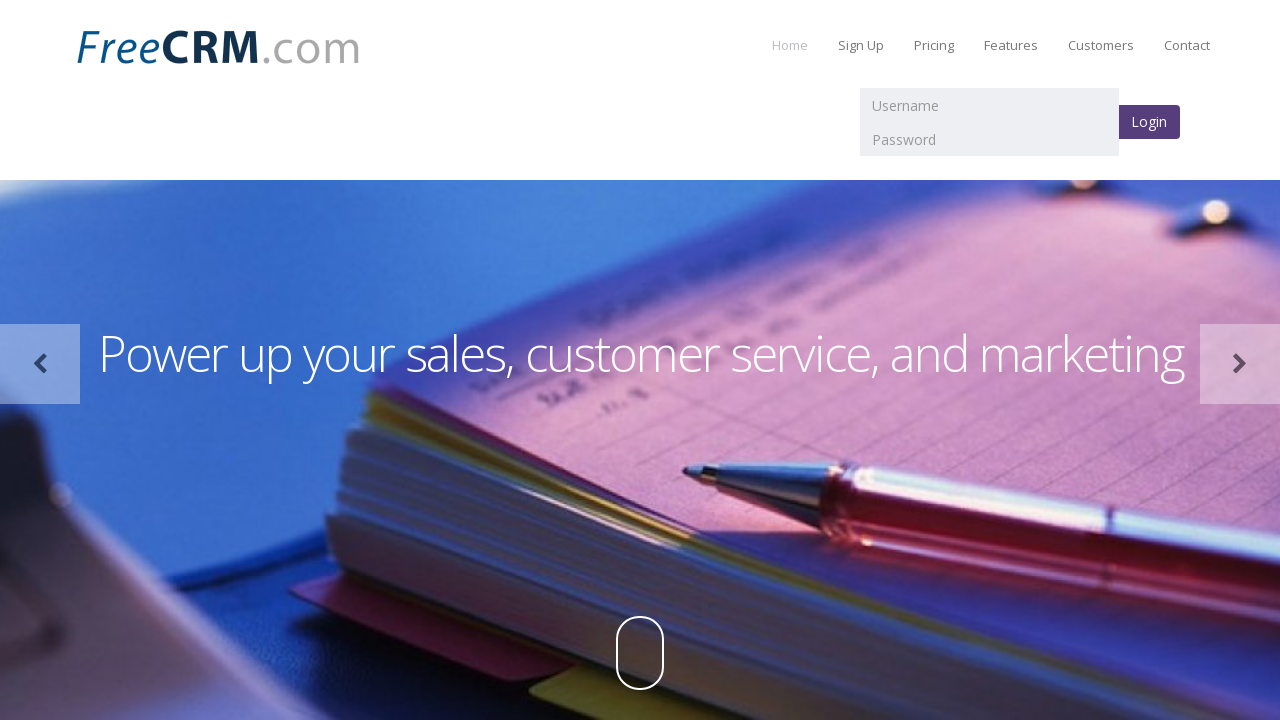